Tests the CRM Pro login page by locating the username field and entering text, demonstrating FluentWait functionality with page refresh handling

Starting URL: https://classic.crmpro.com/index.html

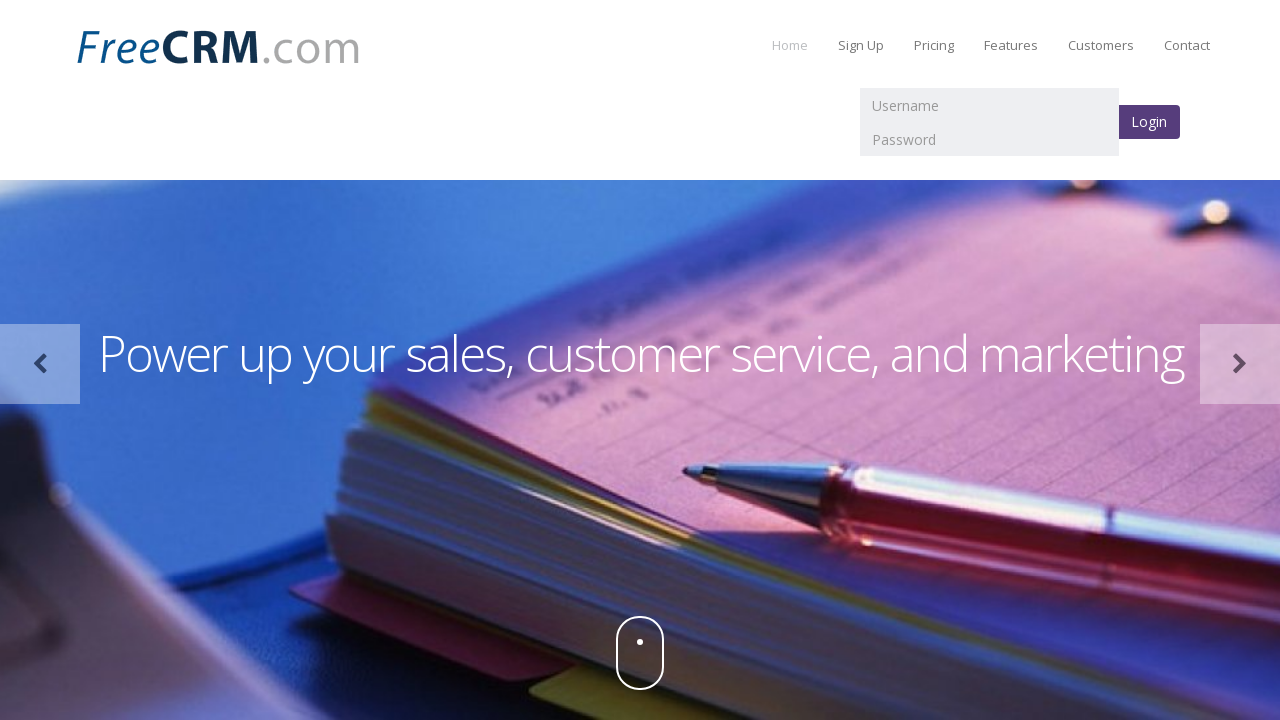

Waited for username field to be visible
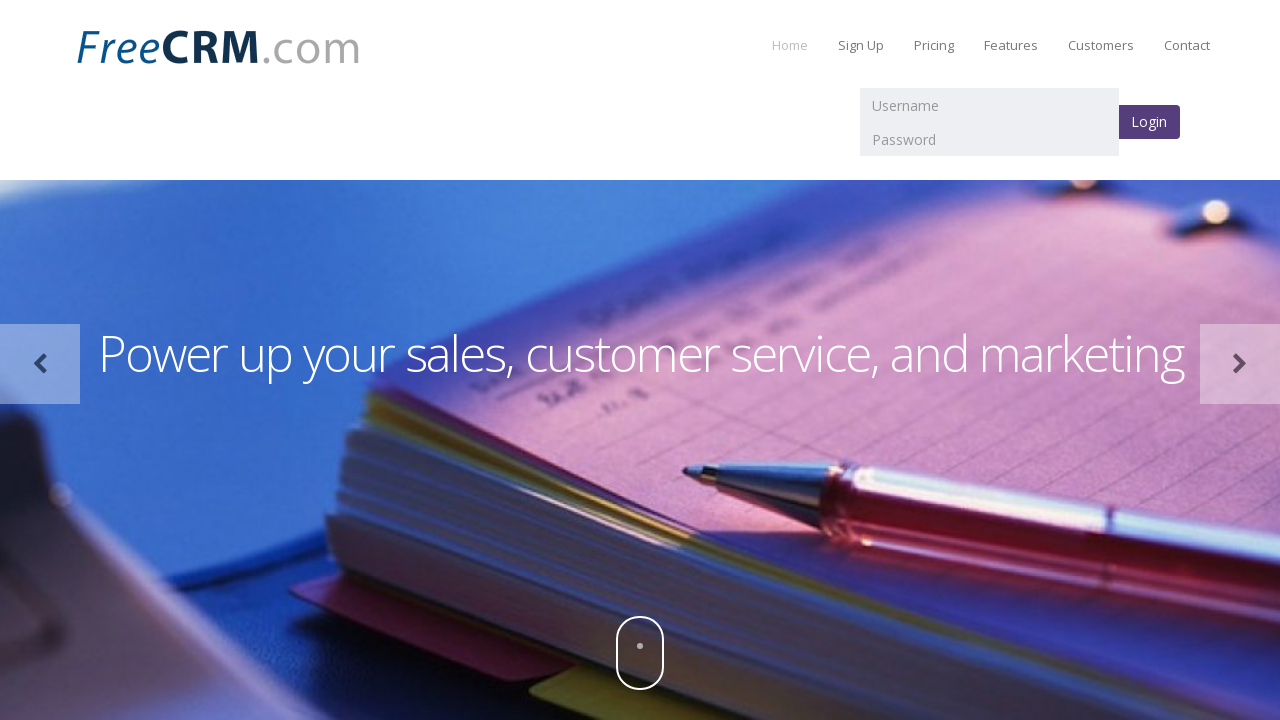

Entered 'groupautomation' into username field on input[name='username']
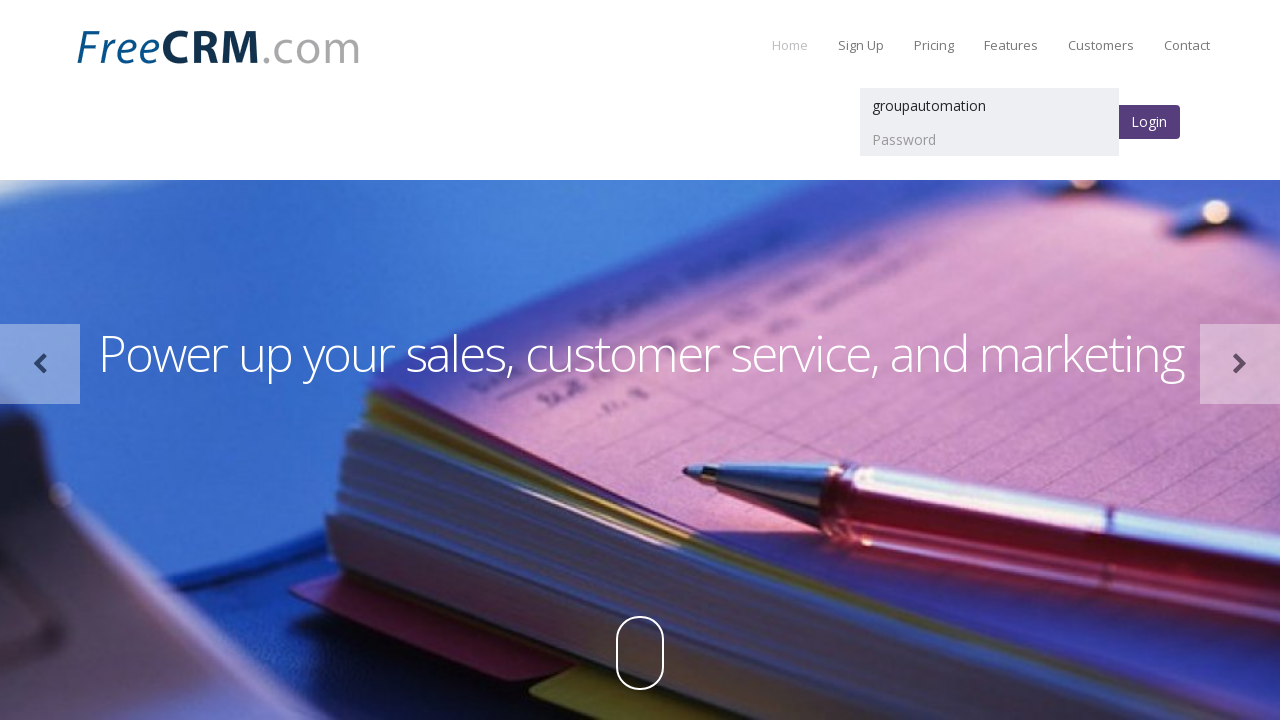

Refreshed the page to handle stale element
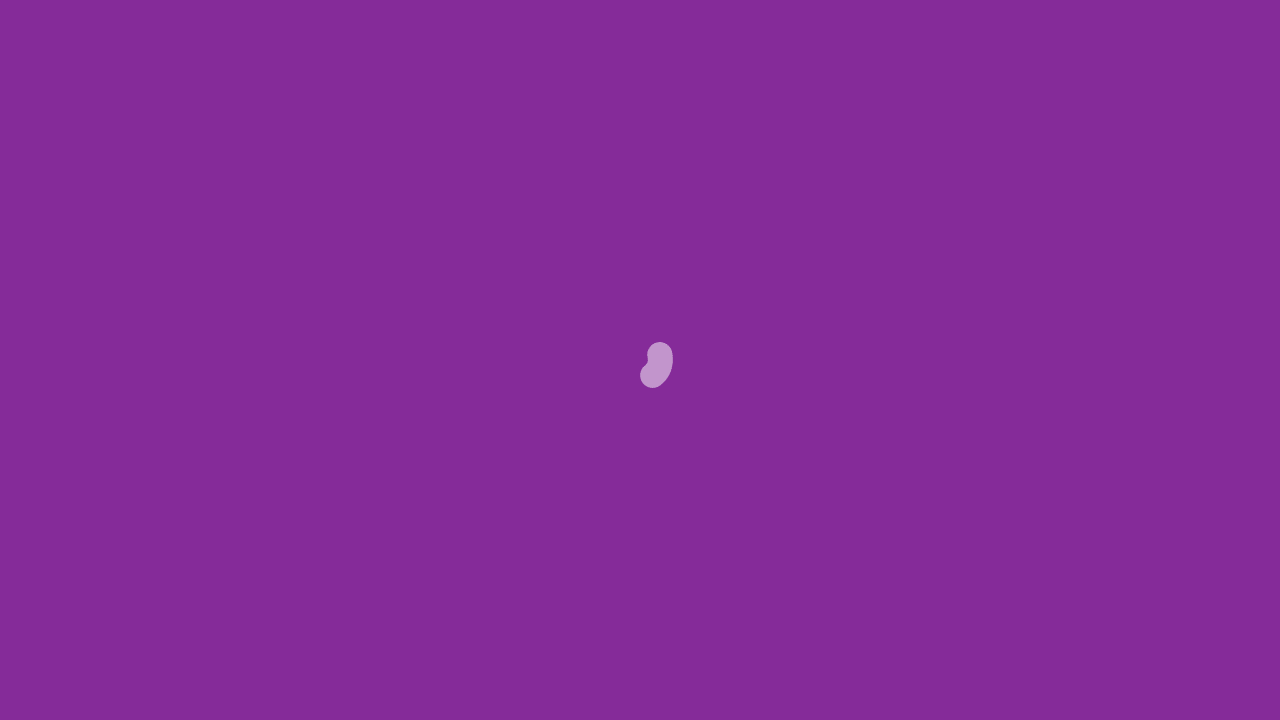

Waited for username field to be available after page refresh
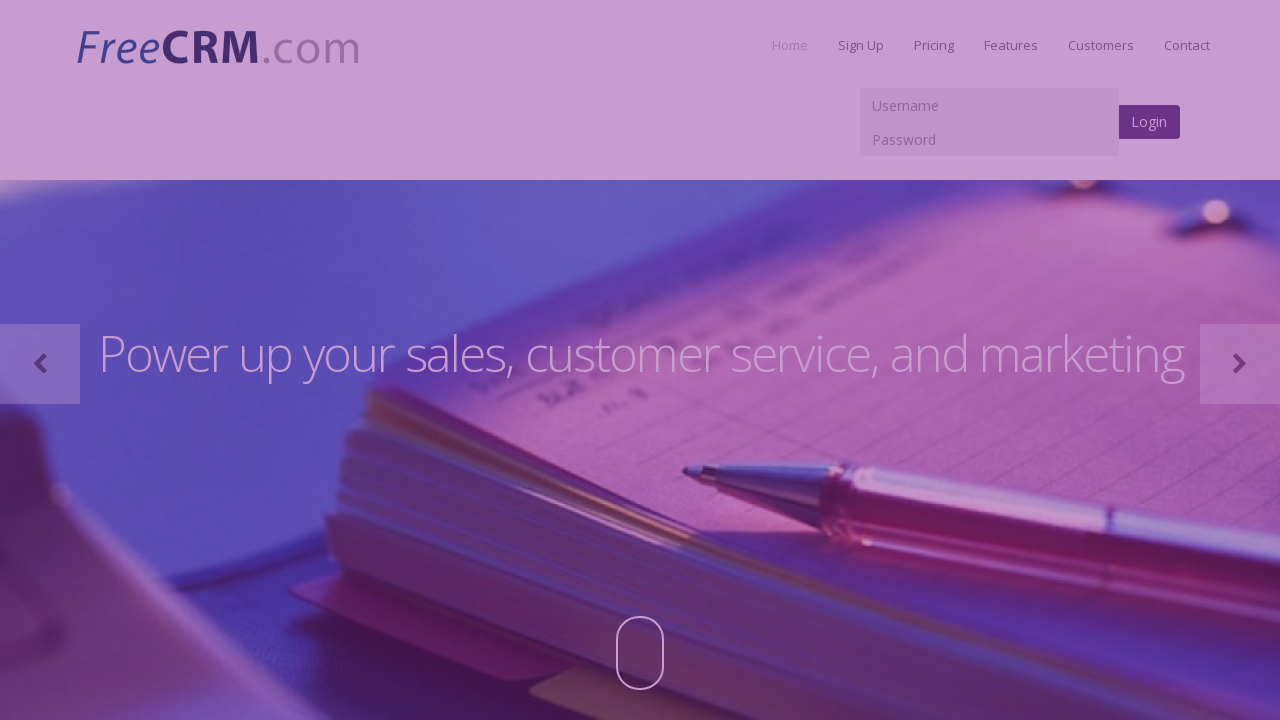

Entered 'groupautomation' into username field after refresh on input[name='username']
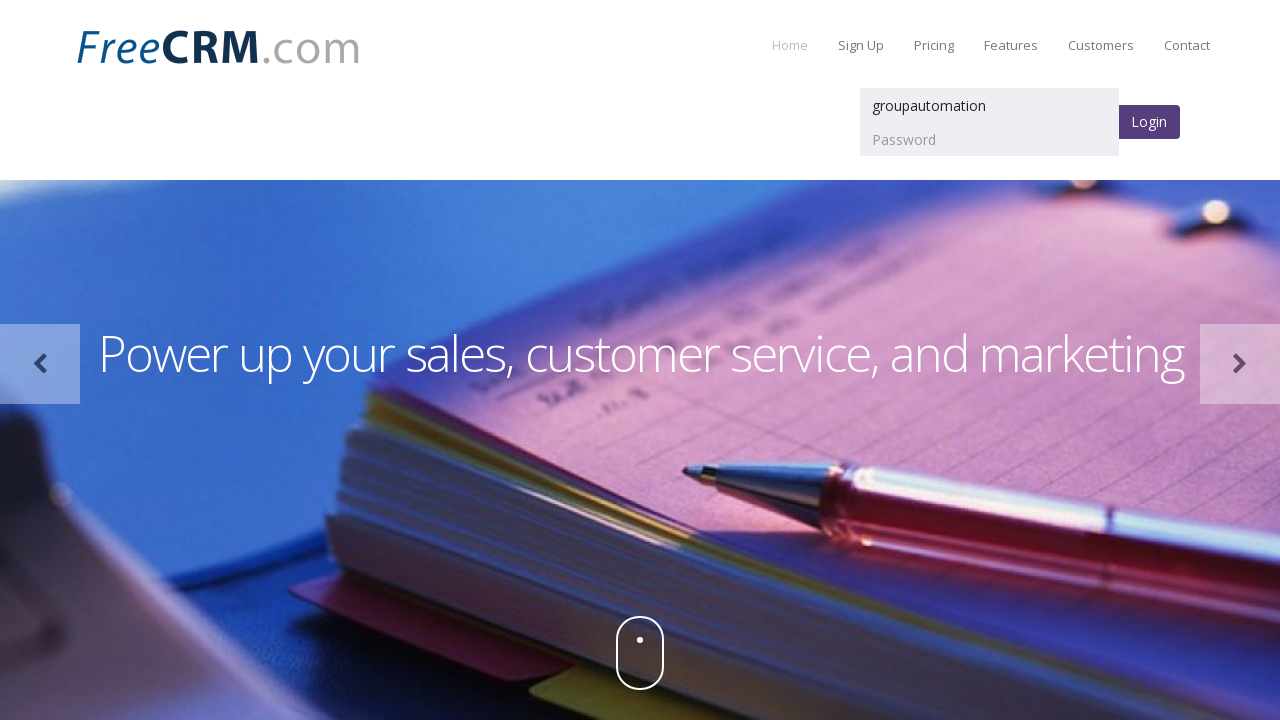

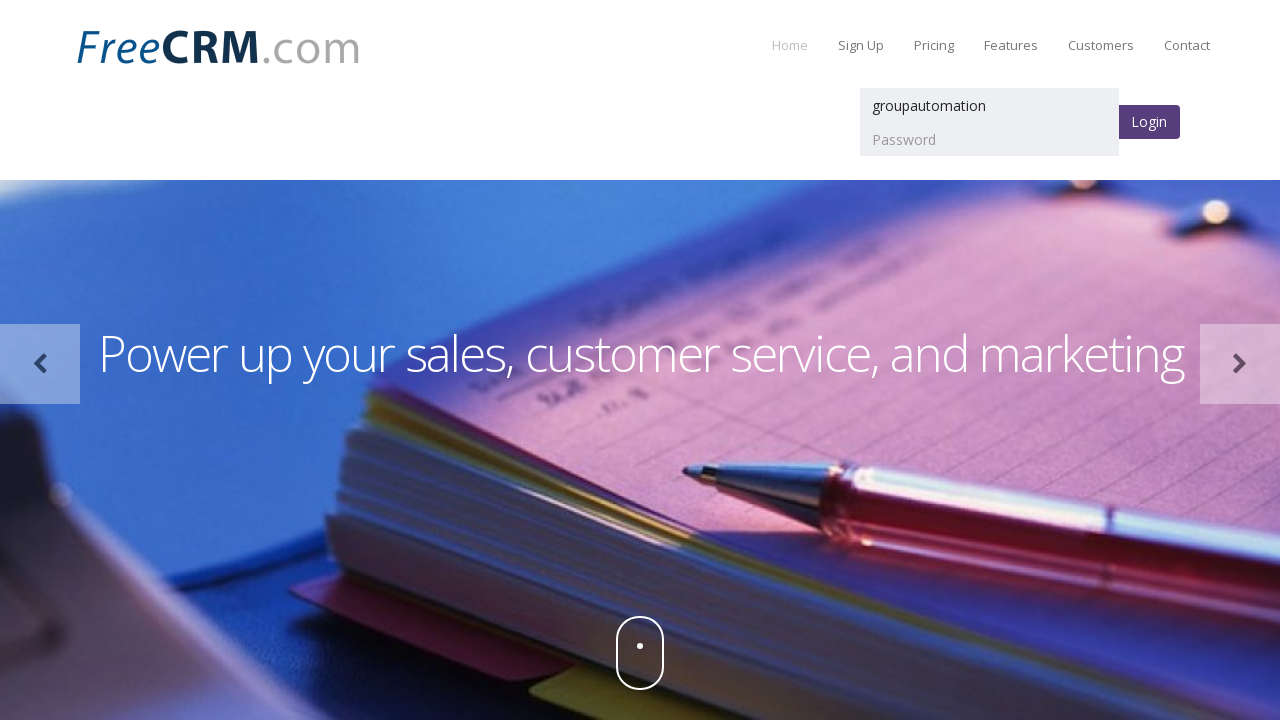